Extracts two numbers from the page, calculates their sum, selects the result from a dropdown menu, and submits the form

Starting URL: http://suninjuly.github.io/selects1.html

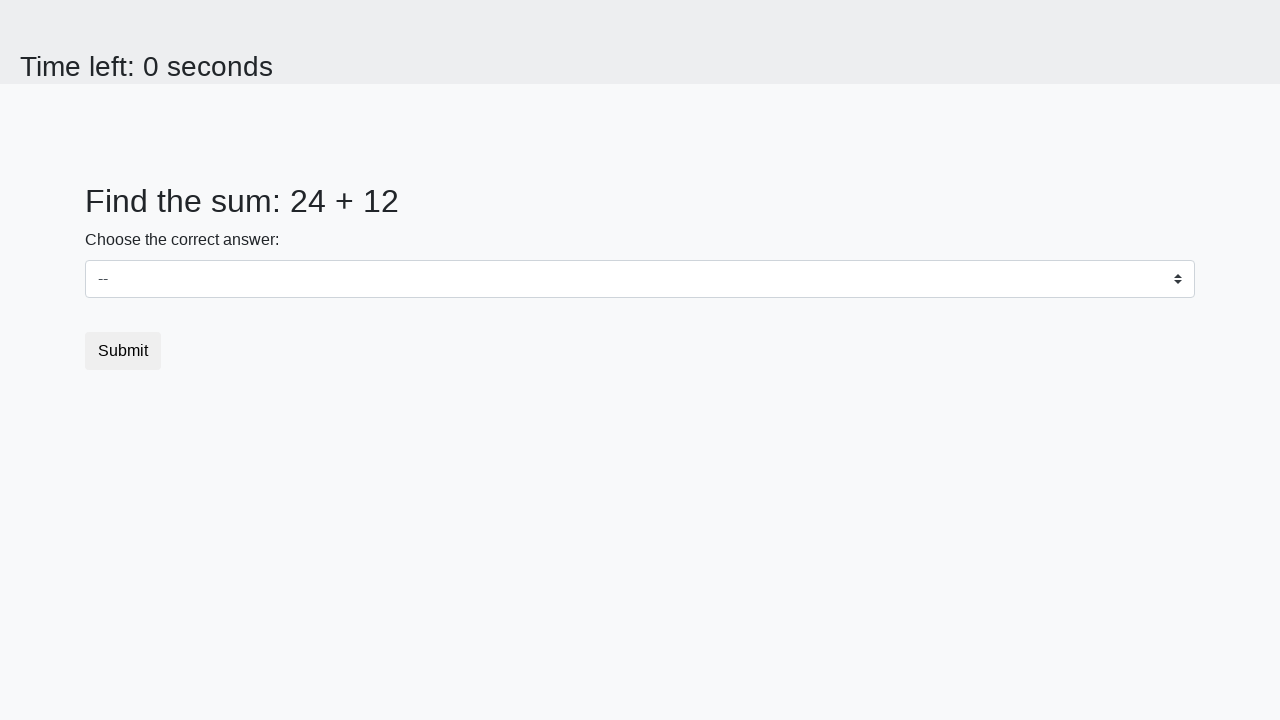

Located first number element (#num1)
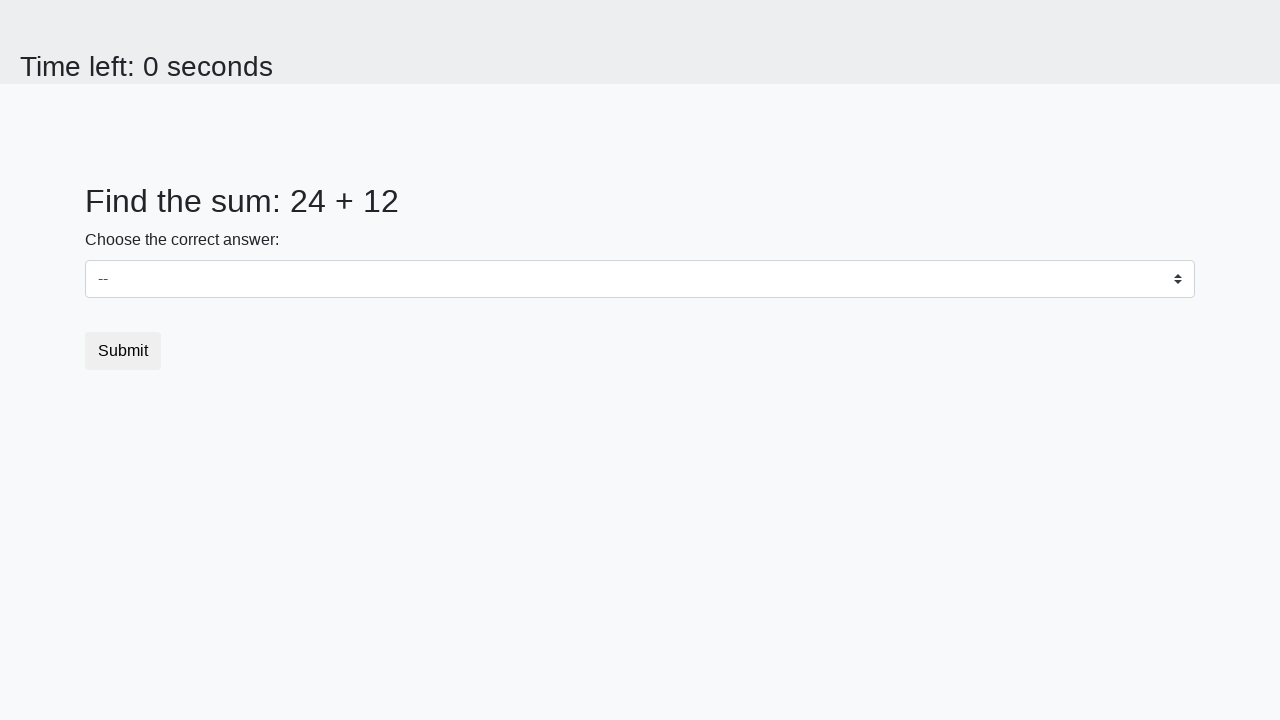

Extracted first number: 24
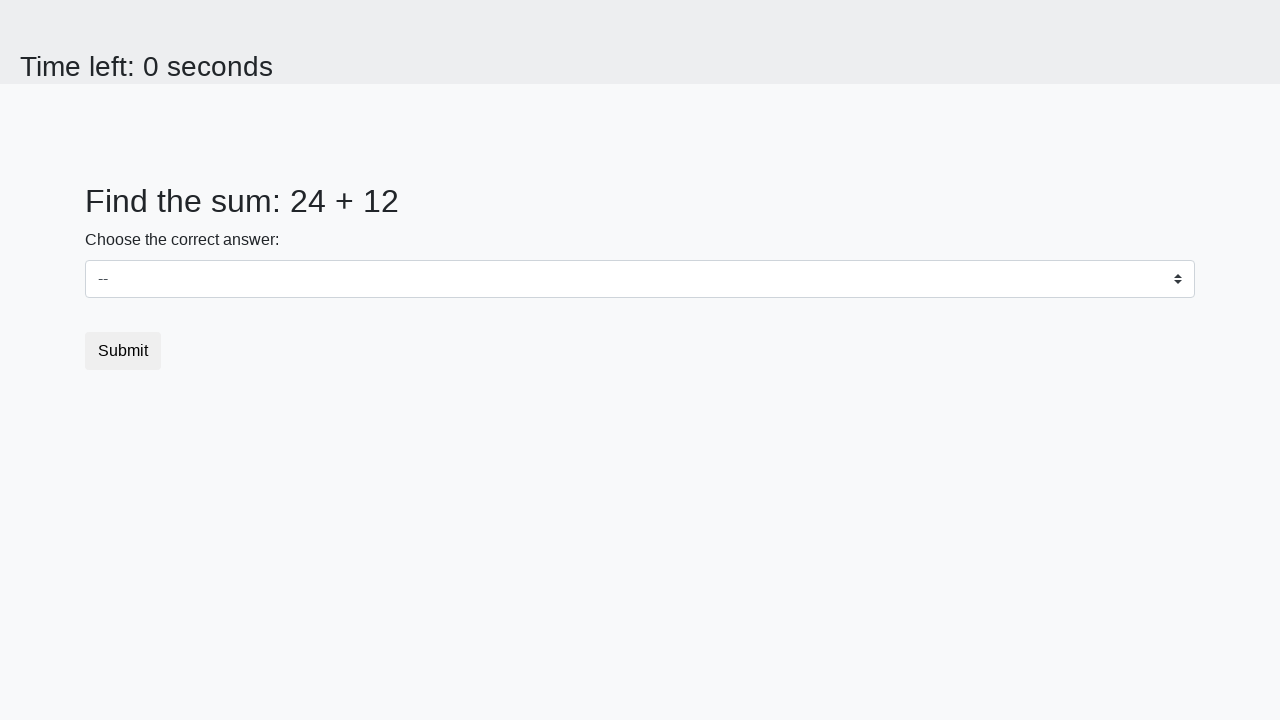

Located second number element (#num2)
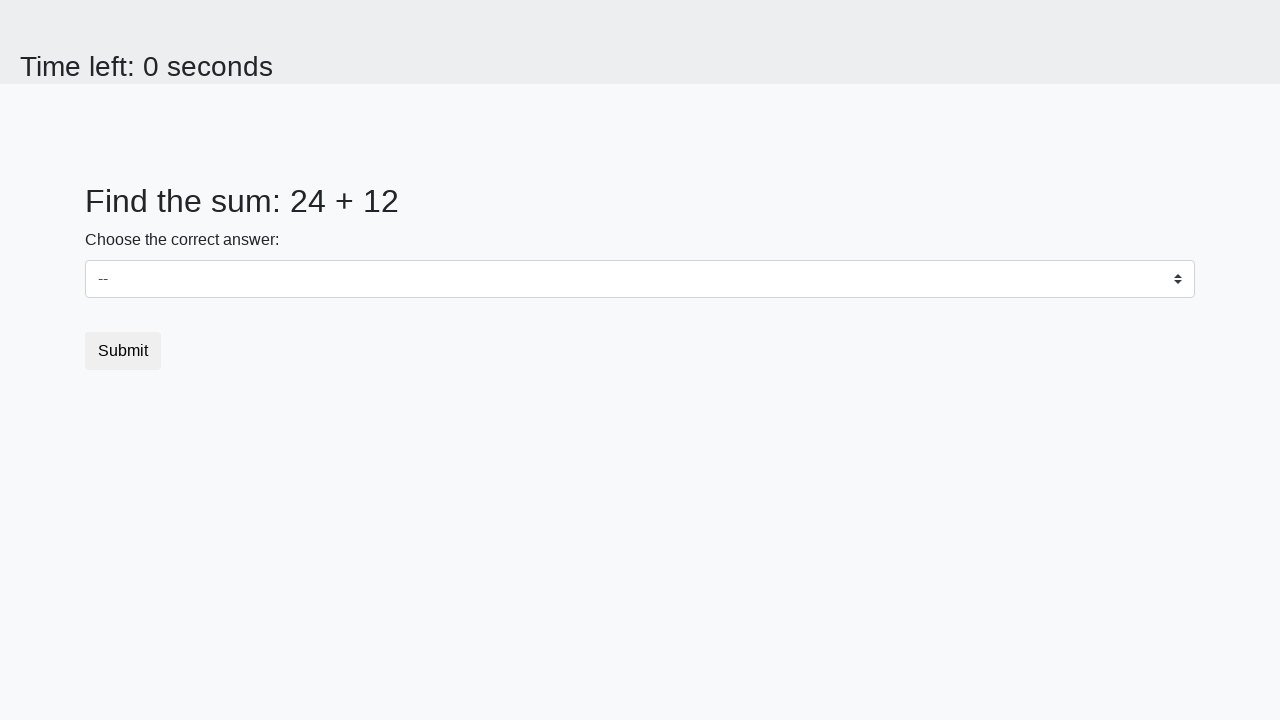

Extracted second number: 12
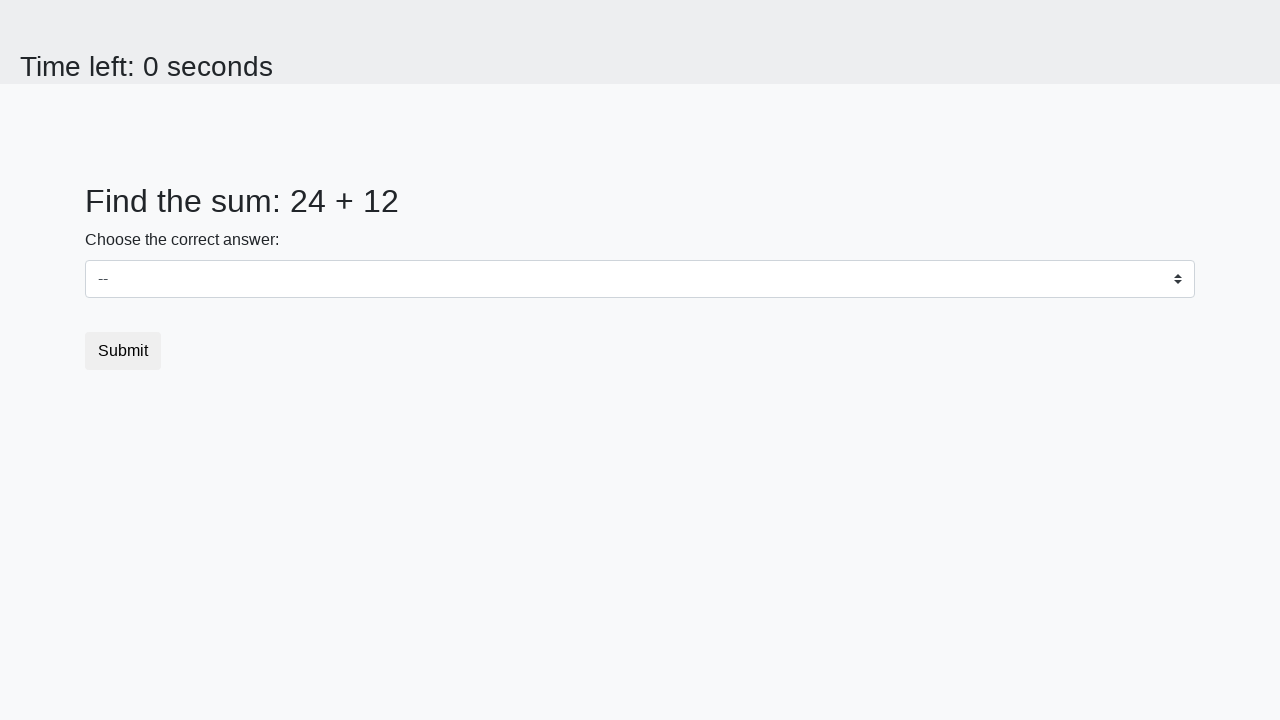

Calculated sum: 24 + 12 = 36
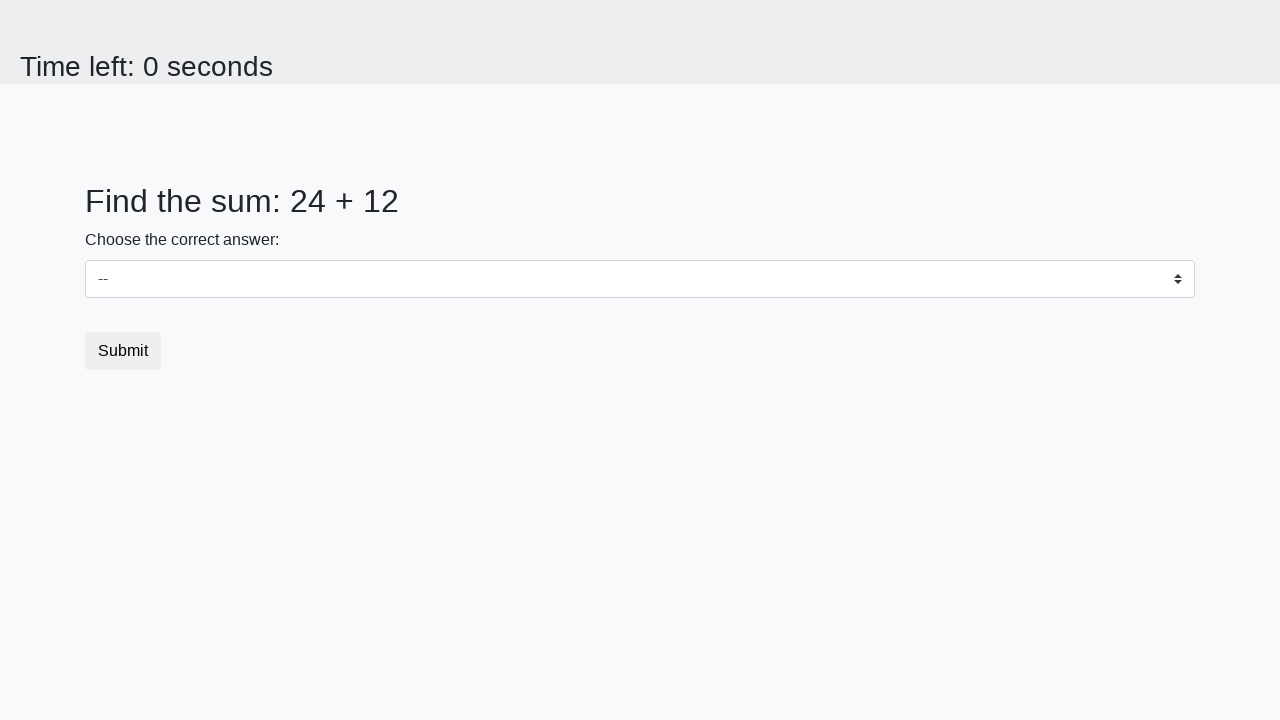

Selected sum value '36' from dropdown on select
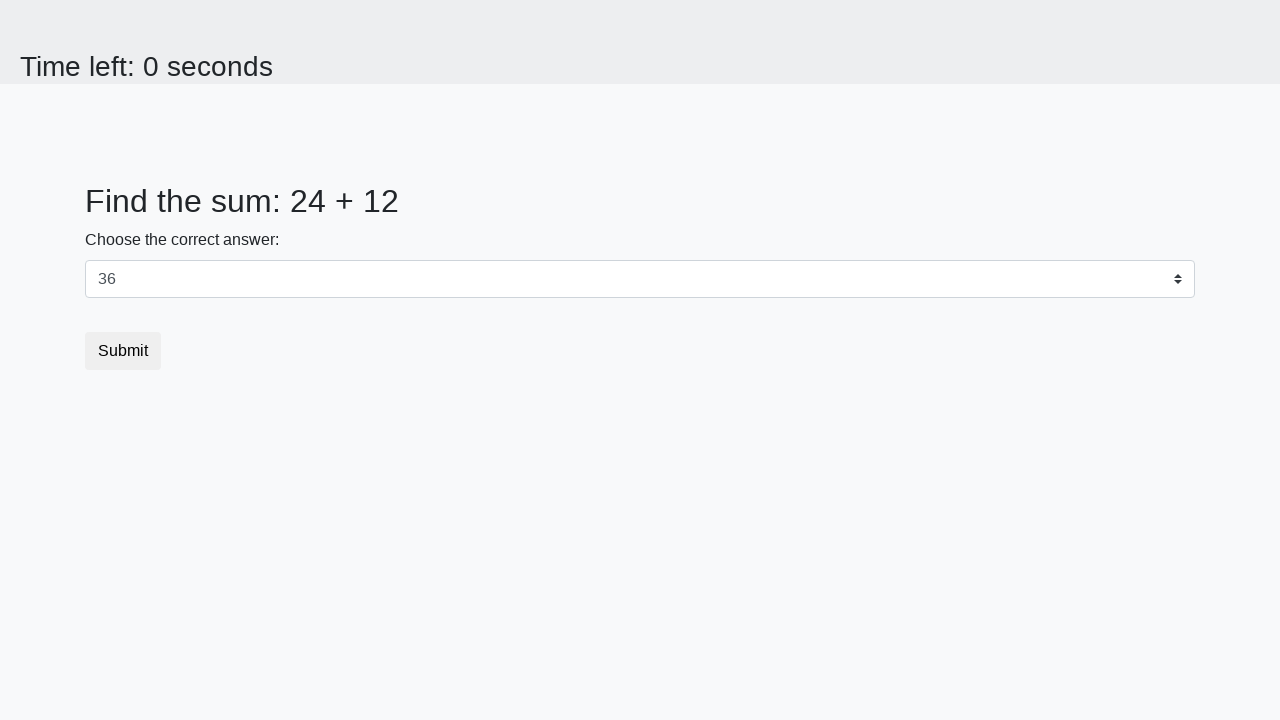

Clicked submit button to submit form at (123, 351) on button.btn
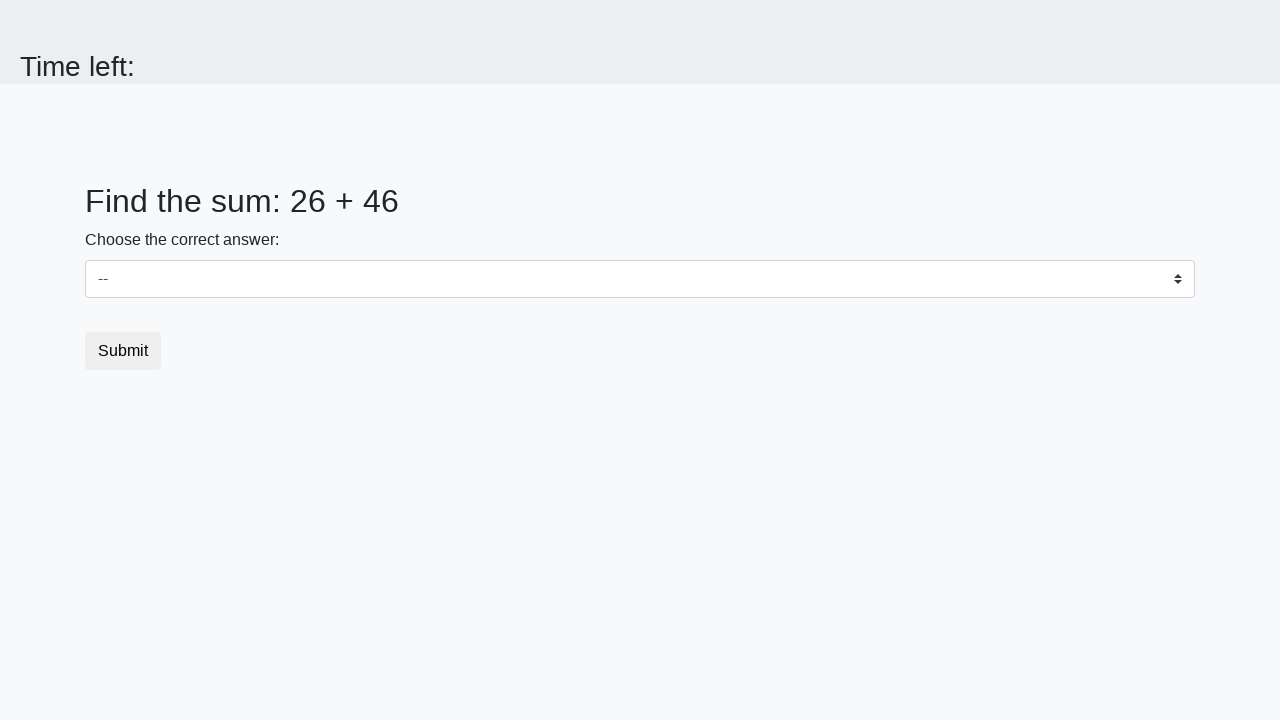

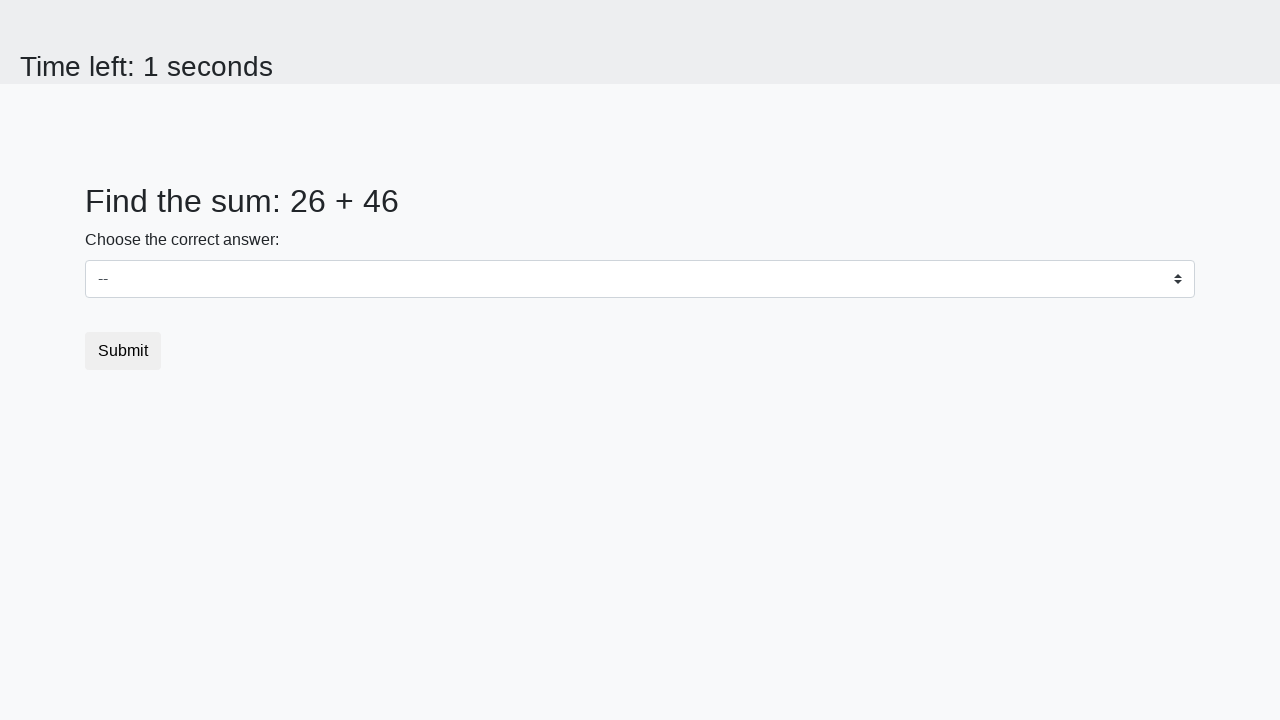